Tests username field validation with mixed case, special characters, and numbers, length greater than 50.

Starting URL: https://buggy.justtestit.org/register

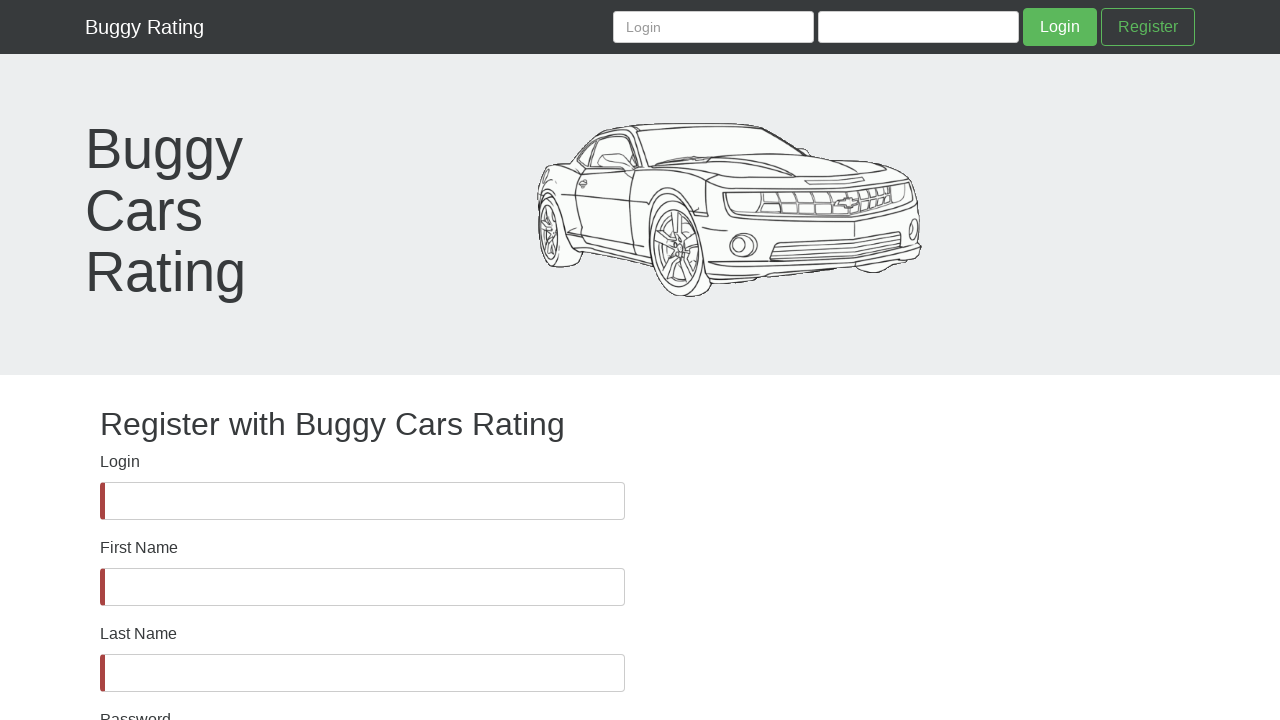

Username field became visible
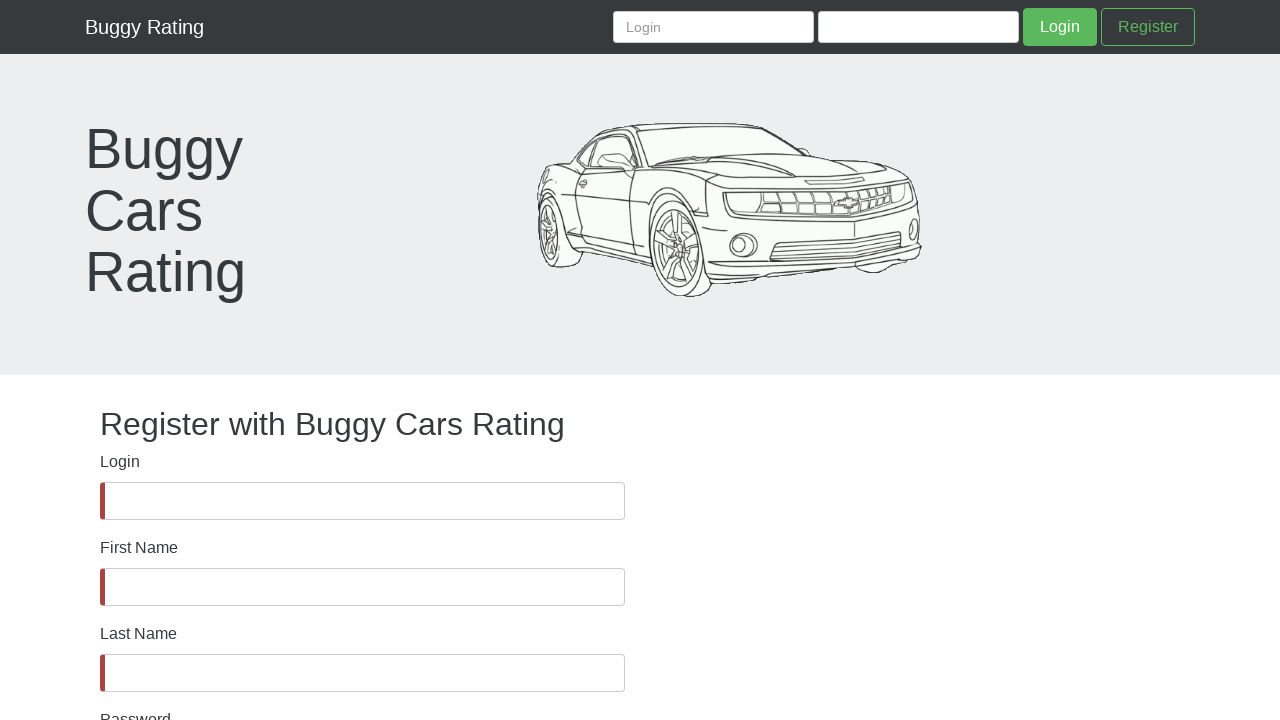

Filled username field with mixed case, special characters, and numbers (length > 50) on #username
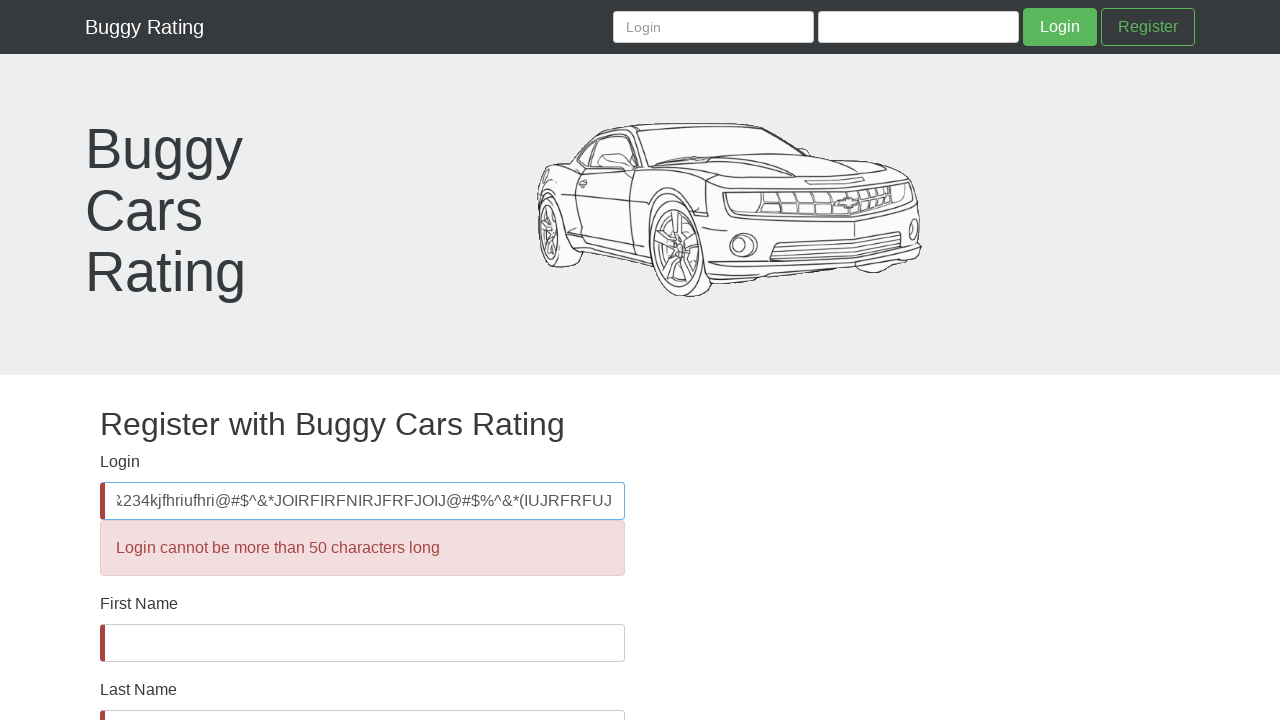

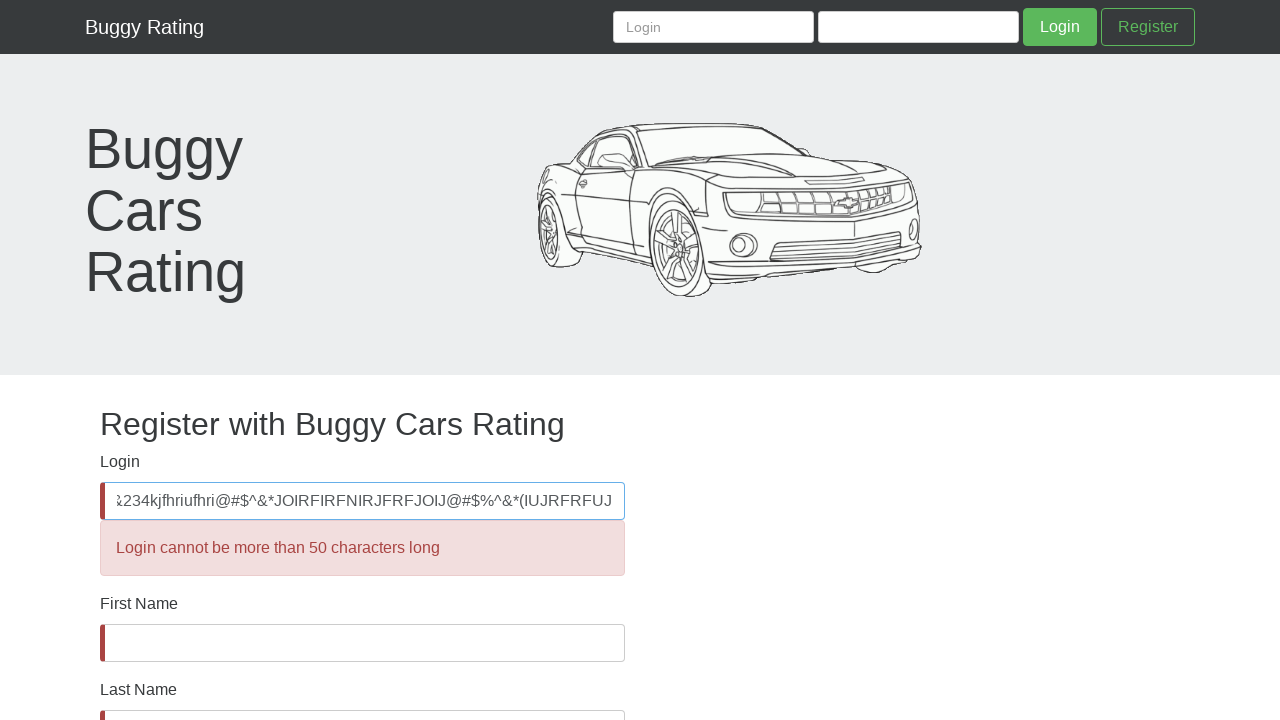